Tests JavaScript alert by clicking the JS Alert button, verifying the alert text, accepting it, and confirming the result message

Starting URL: https://the-internet.herokuapp.com/javascript_alerts

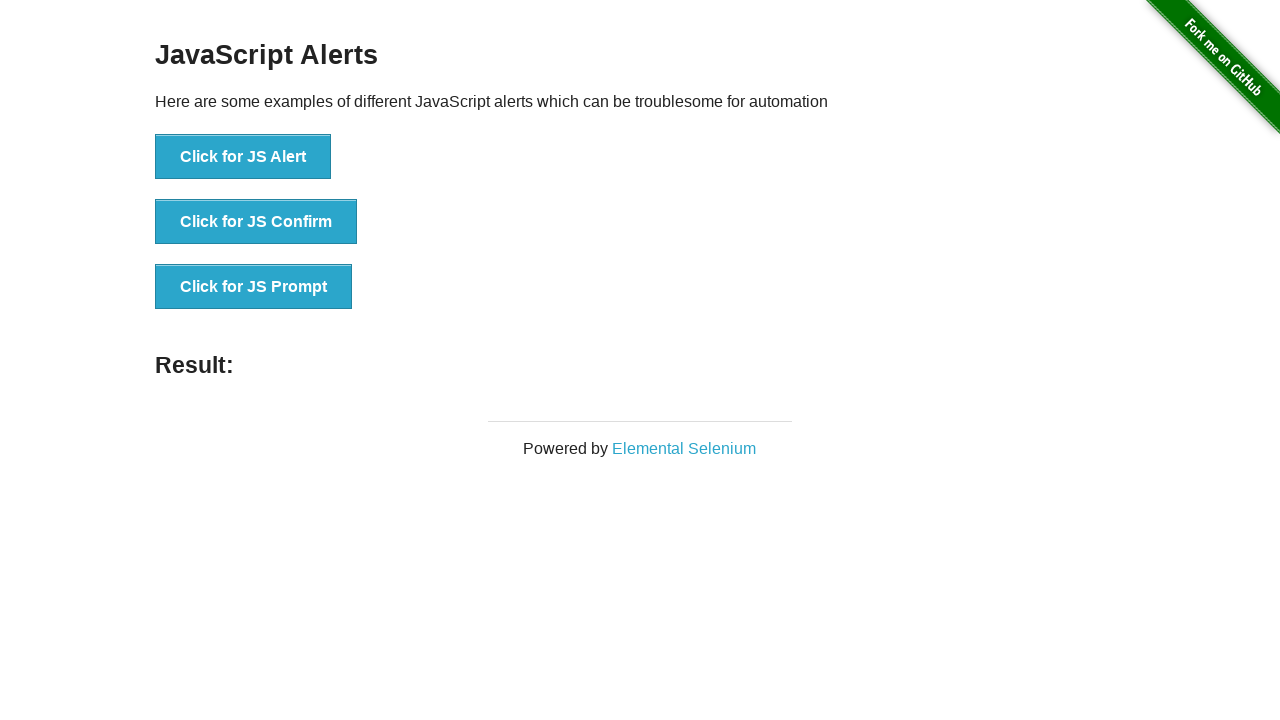

Clicked the JS Alert button at (243, 157) on button[onclick='jsAlert()']
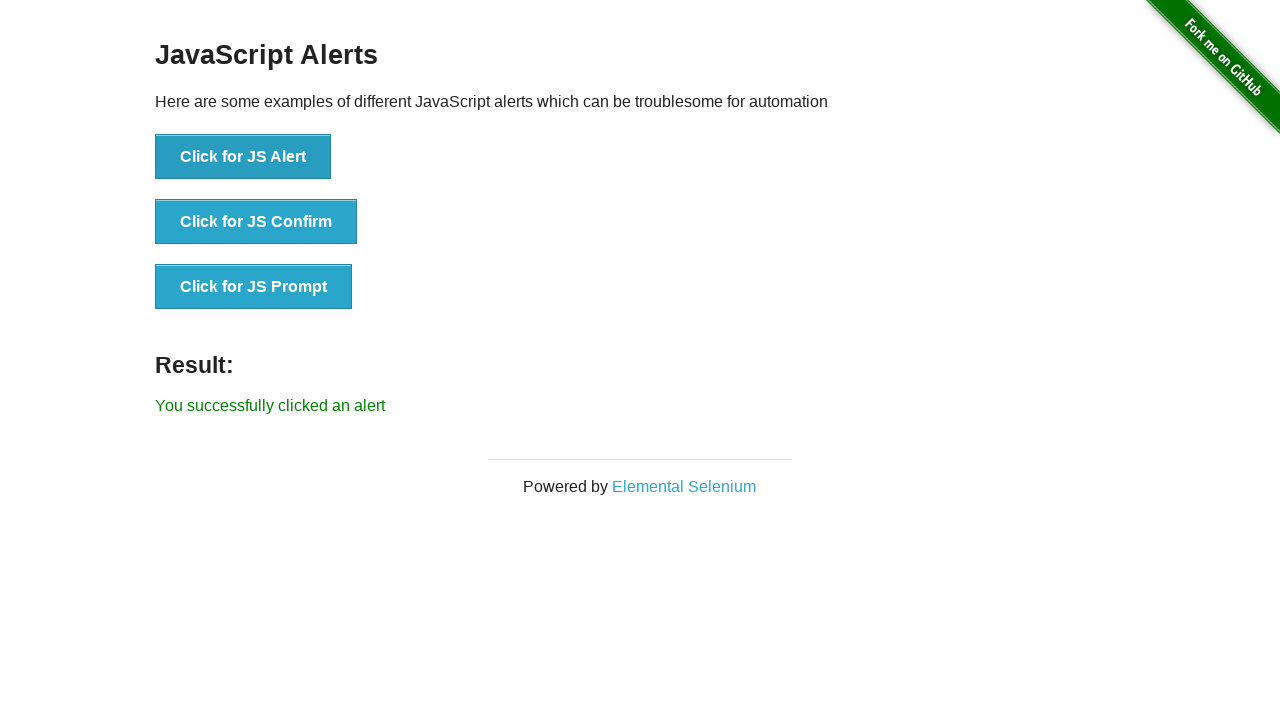

Set up dialog handler to accept alerts
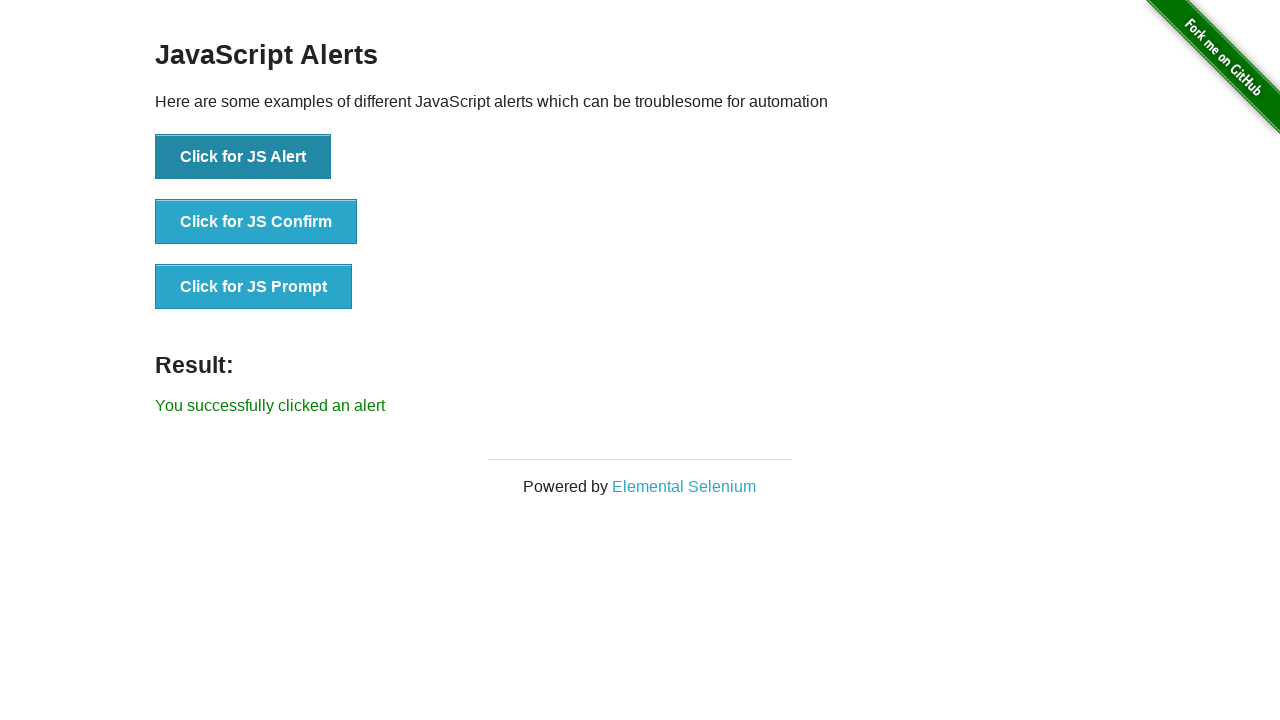

Clicked the JS Alert button again and accepted the alert at (243, 157) on button[onclick='jsAlert()']
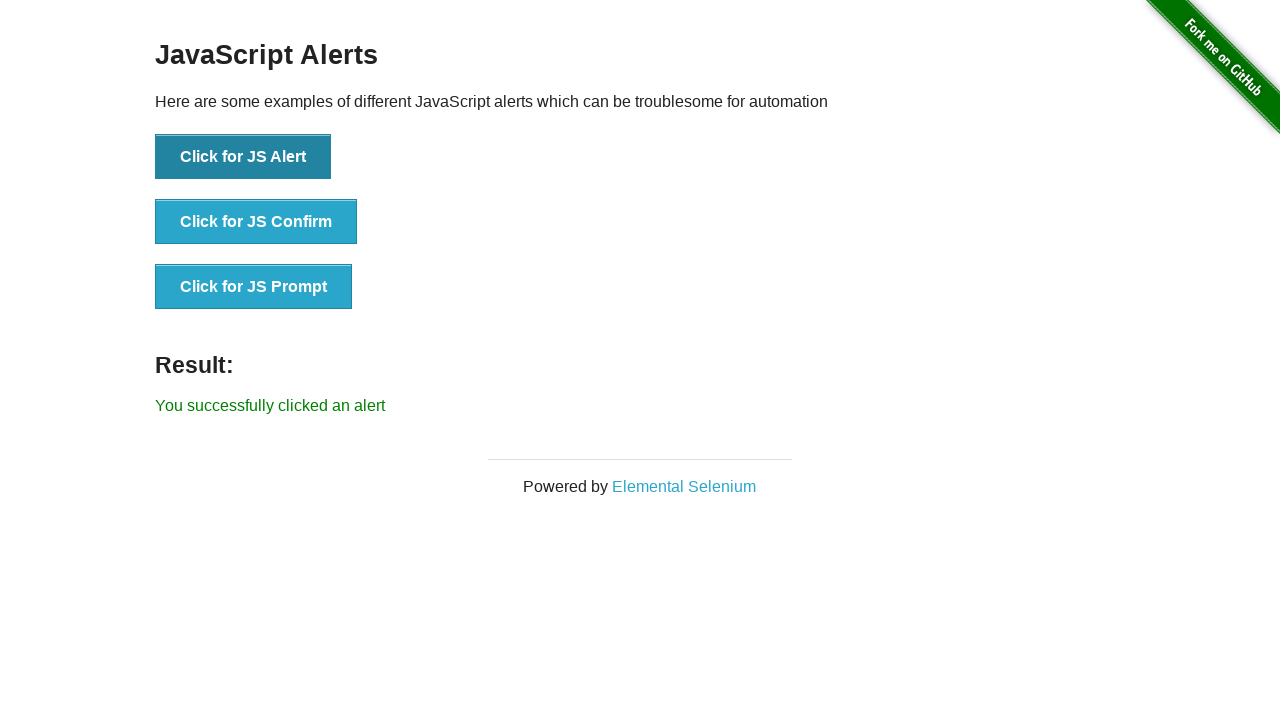

Result message element loaded
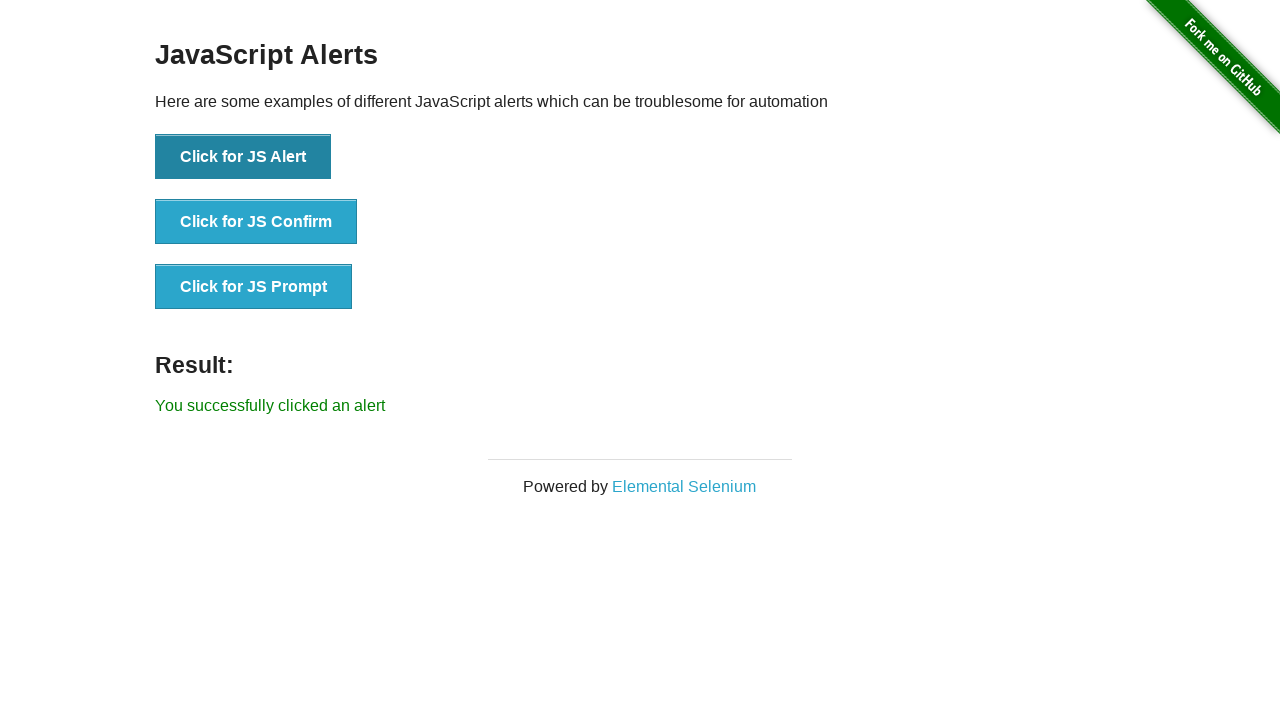

Verified result message contains 'You successfully clicked an alert'
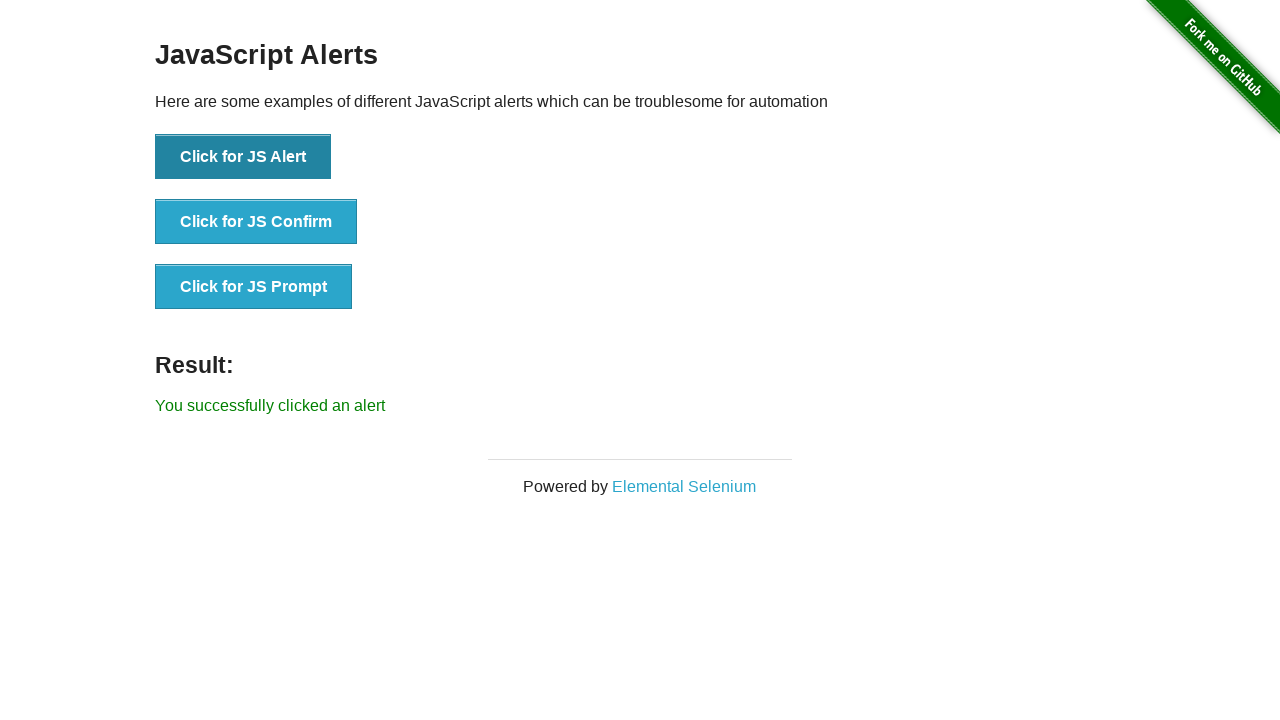

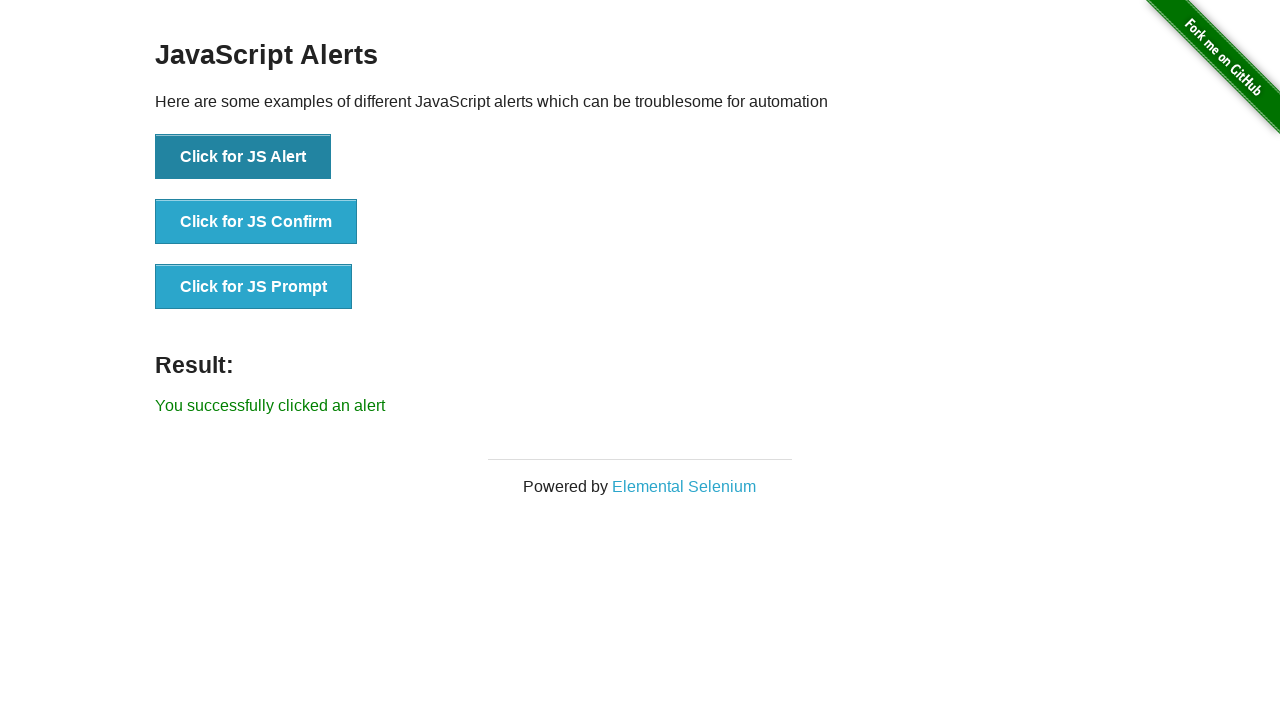